Tests iframe interaction by switching to frames and filling form fields in both single and nested iframe scenarios

Starting URL: https://demoapps.qspiders.com/ui/frames?sublist=0

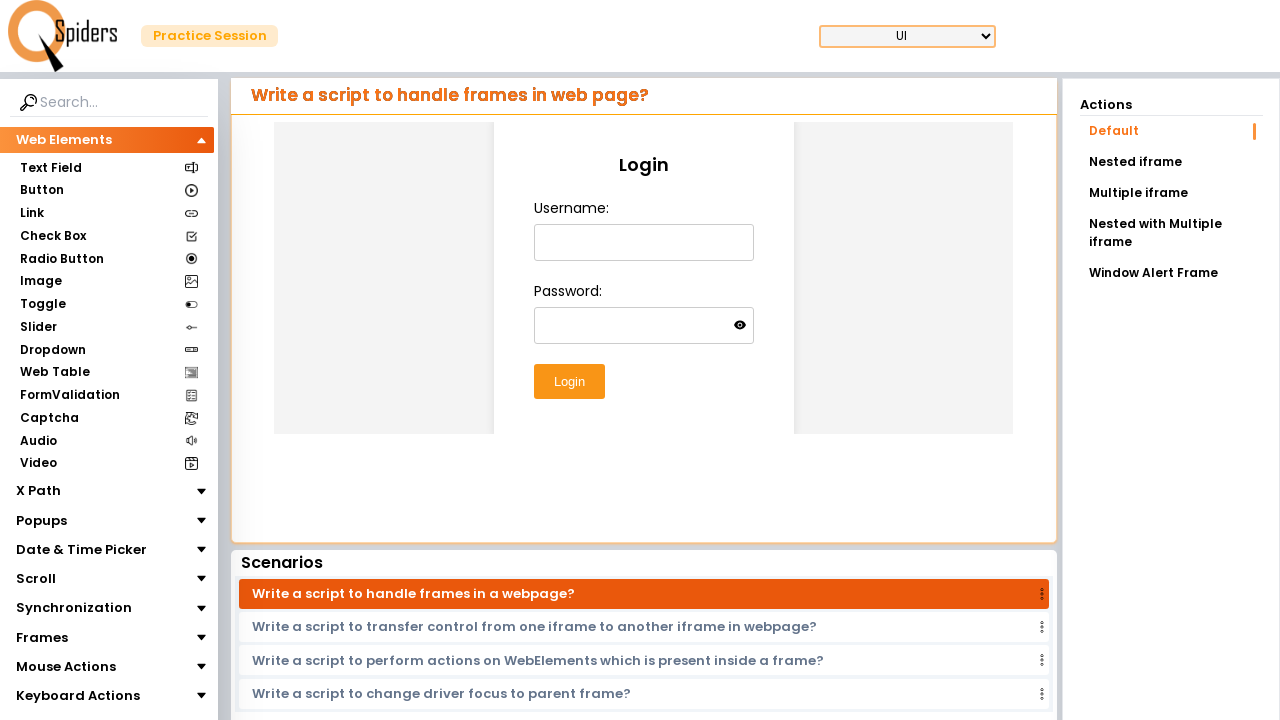

Located first iframe on the page
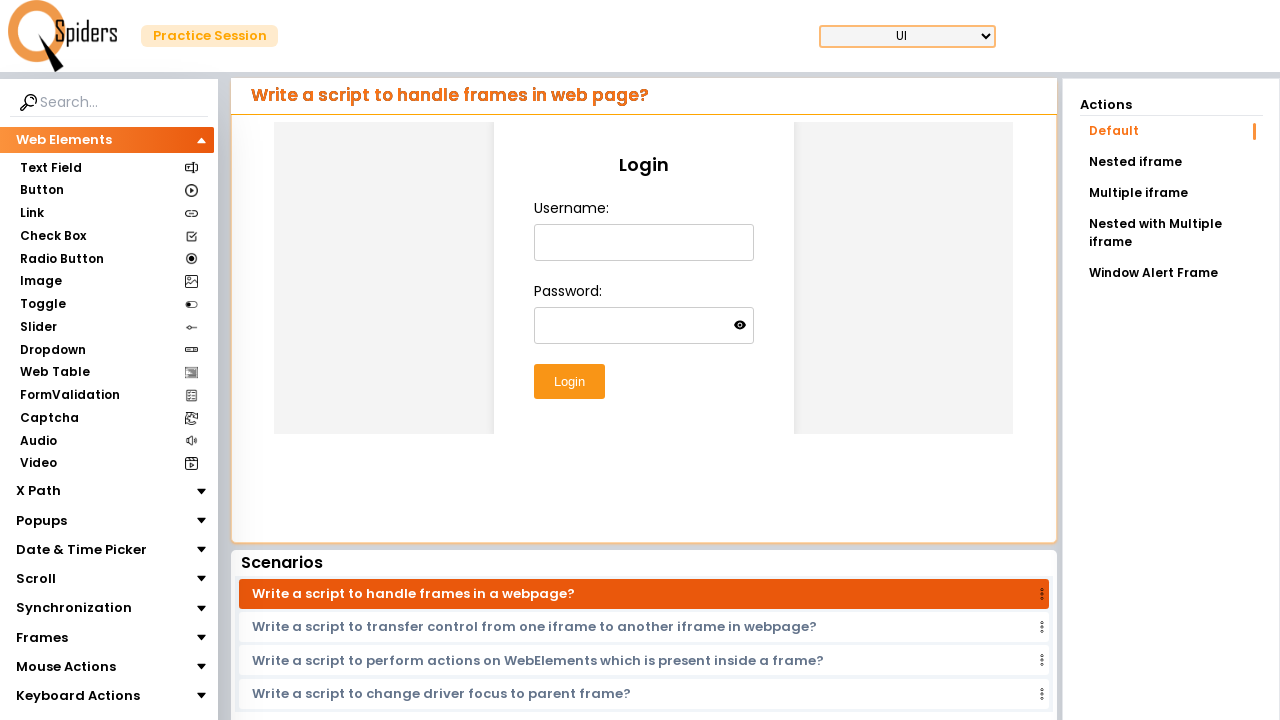

Filled username field with 'Hello' in first iframe on iframe >> nth=0 >> internal:control=enter-frame >> #username
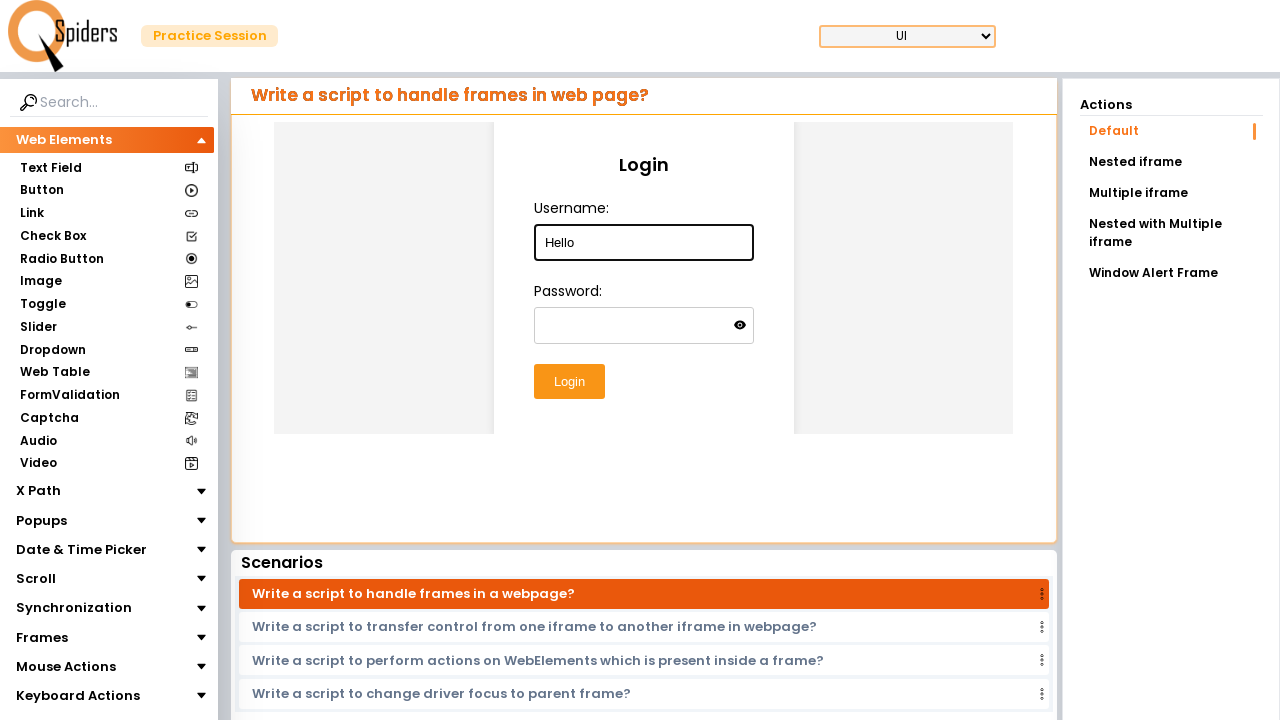

Navigated to nested frames page
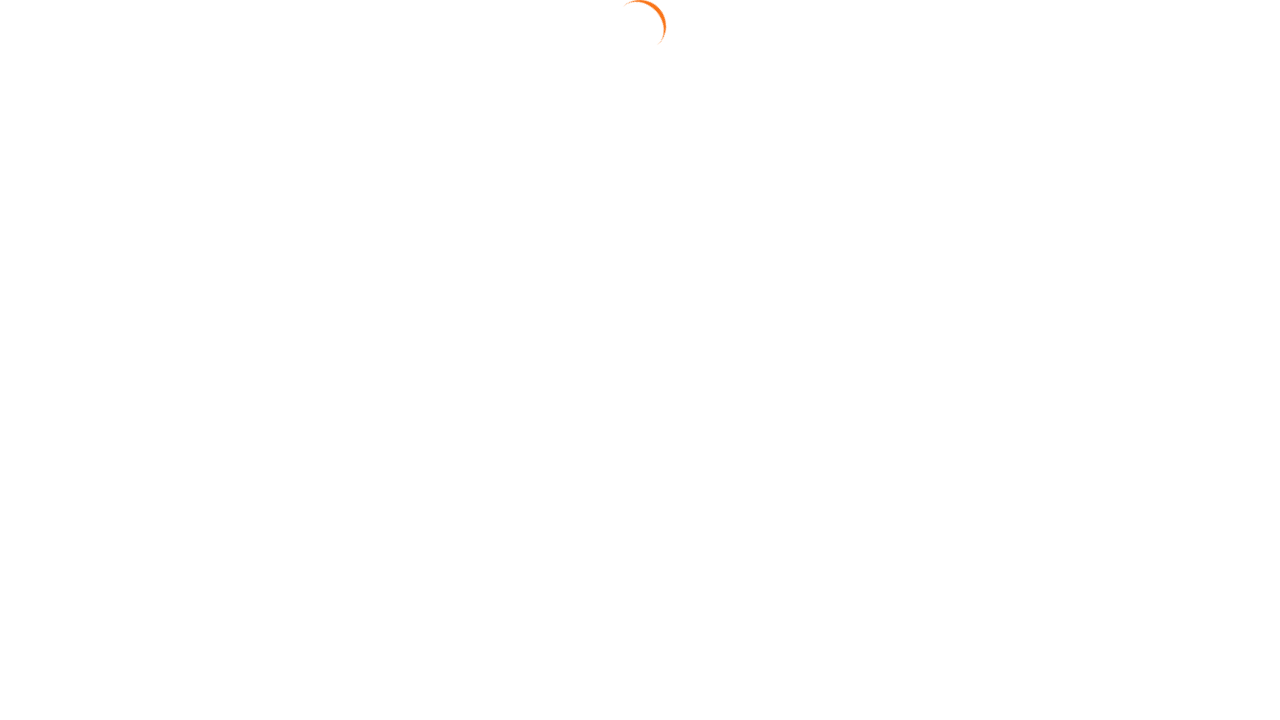

Located outer iframe on nested frames page
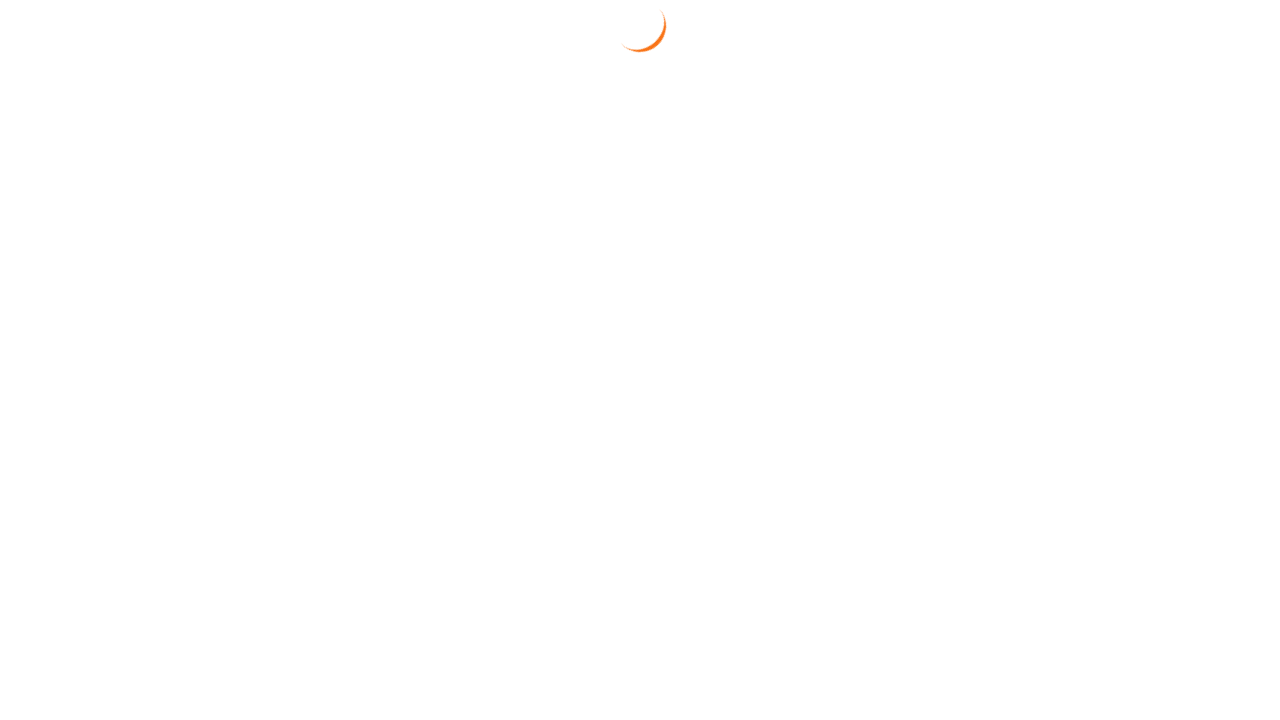

Located inner iframe nested within outer iframe
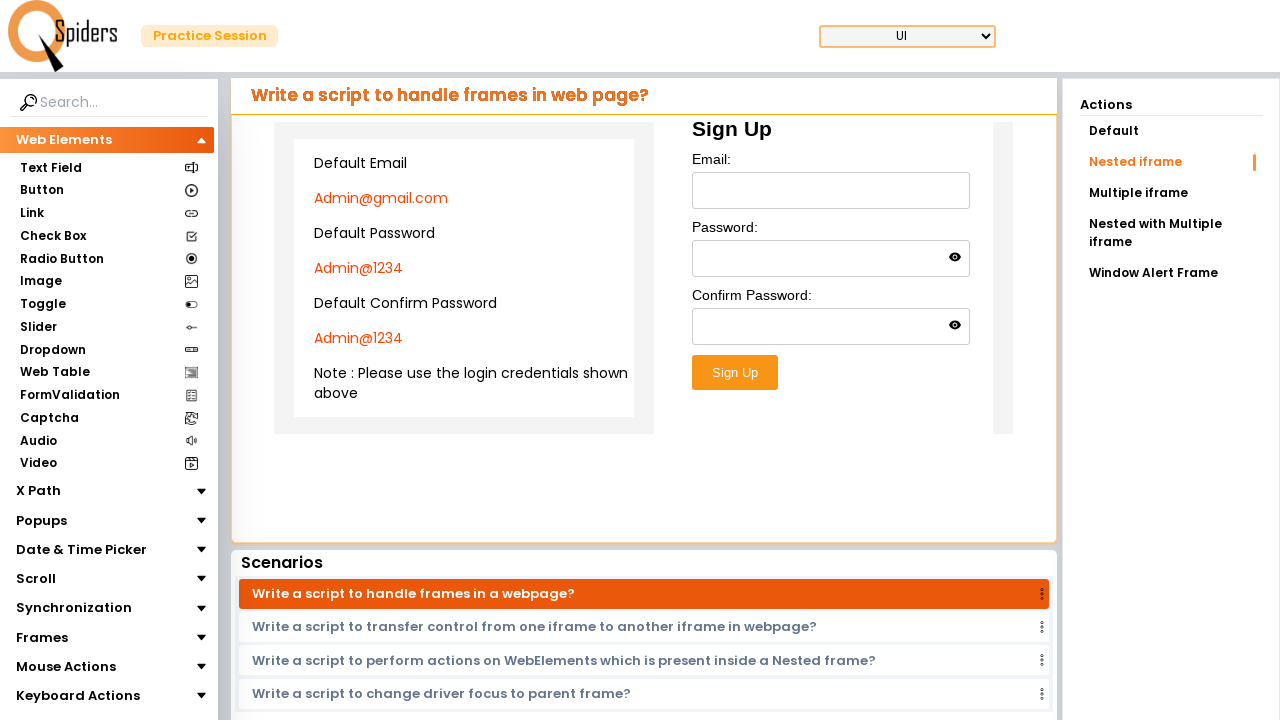

Filled email field with 'qsp' in nested iframe on iframe >> nth=0 >> internal:control=enter-frame >> iframe >> nth=0 >> internal:c
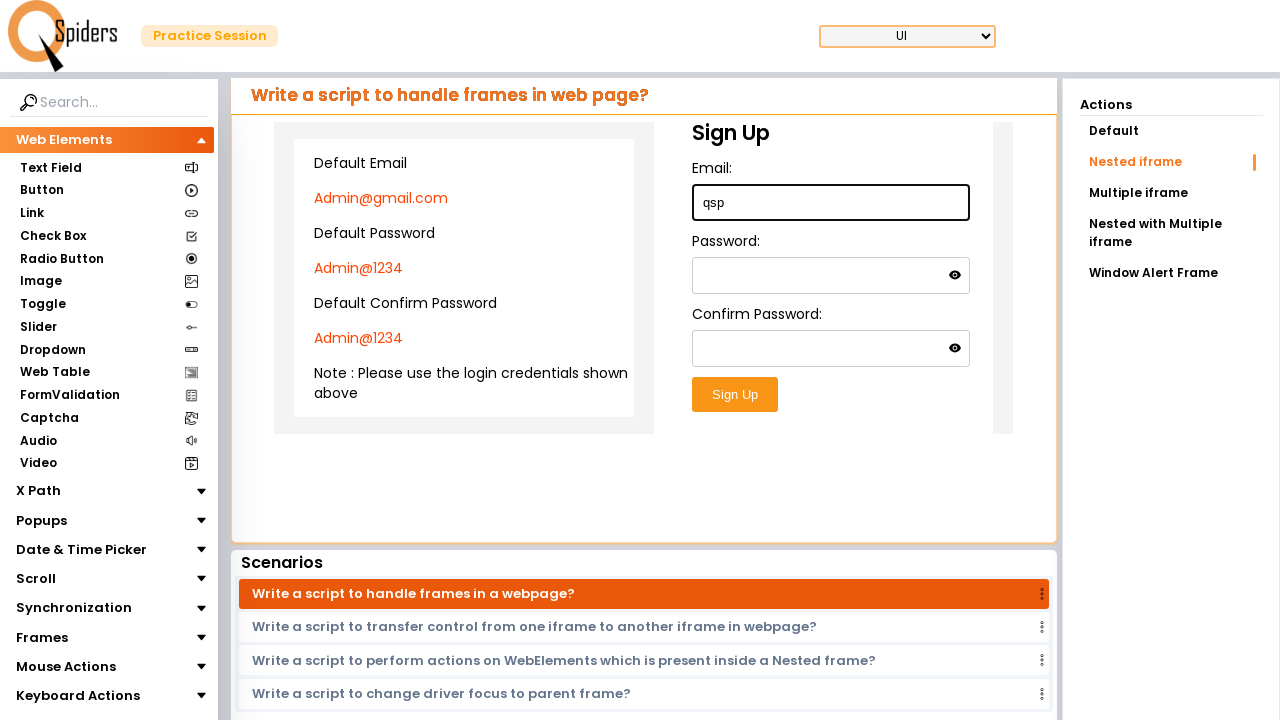

Waited for 3 seconds
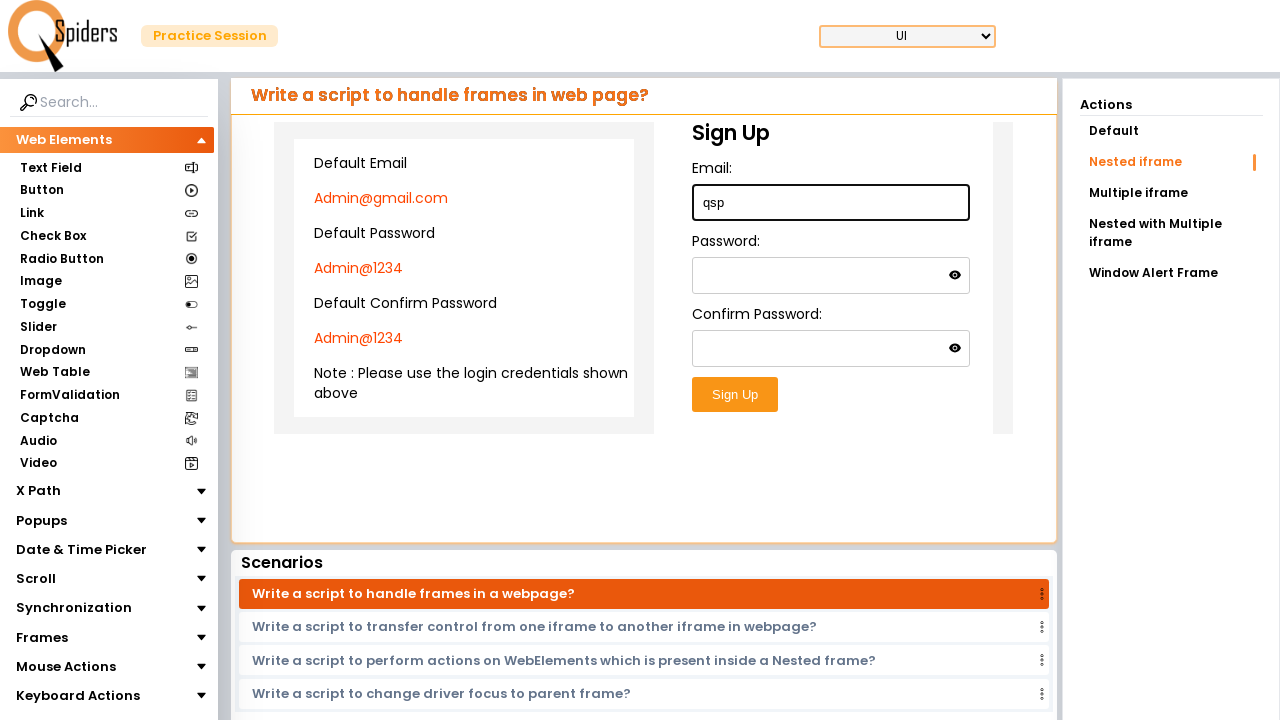

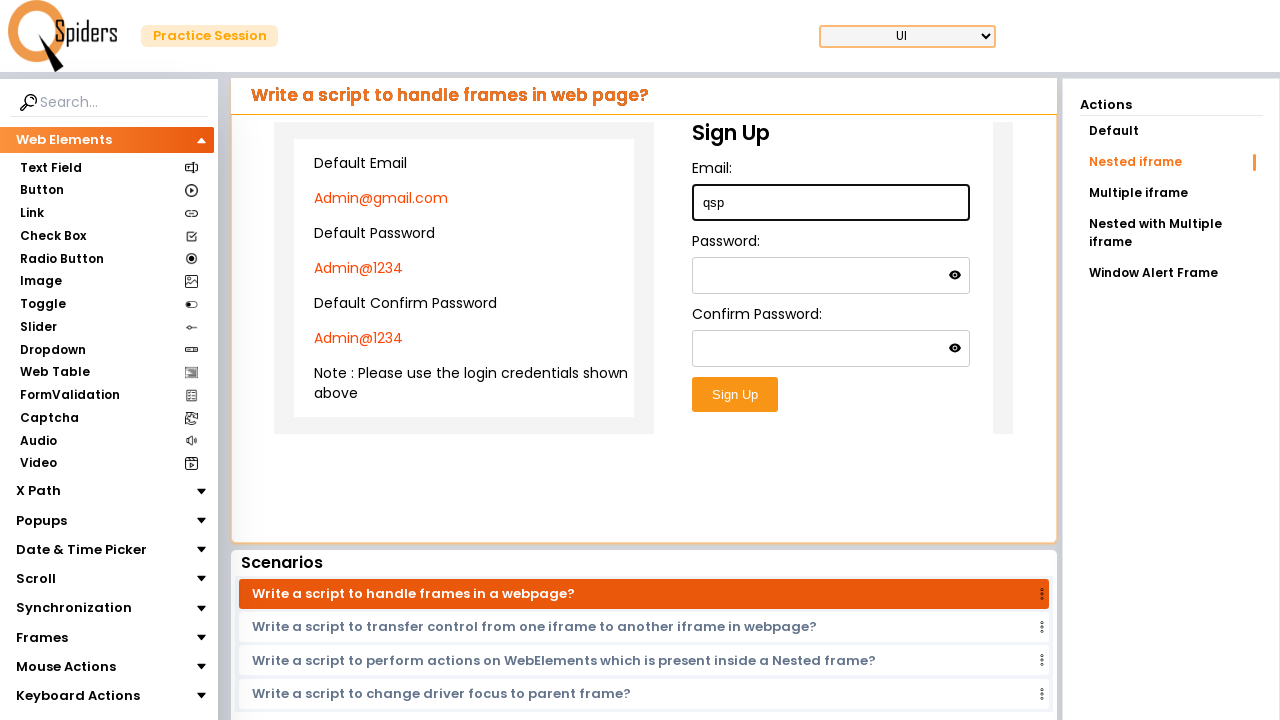